Navigates to The Internet homepage, verifies there are 44 list items, and clicks on the 34th menu item

Starting URL: https://the-internet.herokuapp.com/

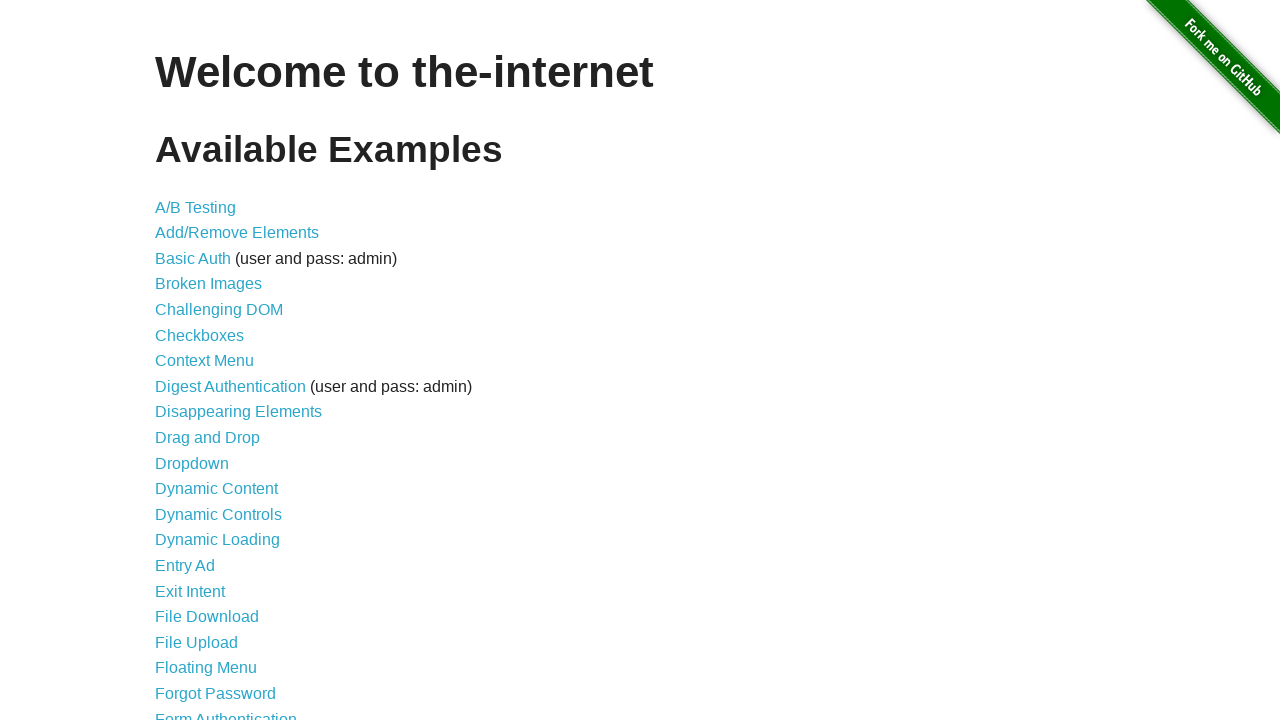

Waited for list items to load
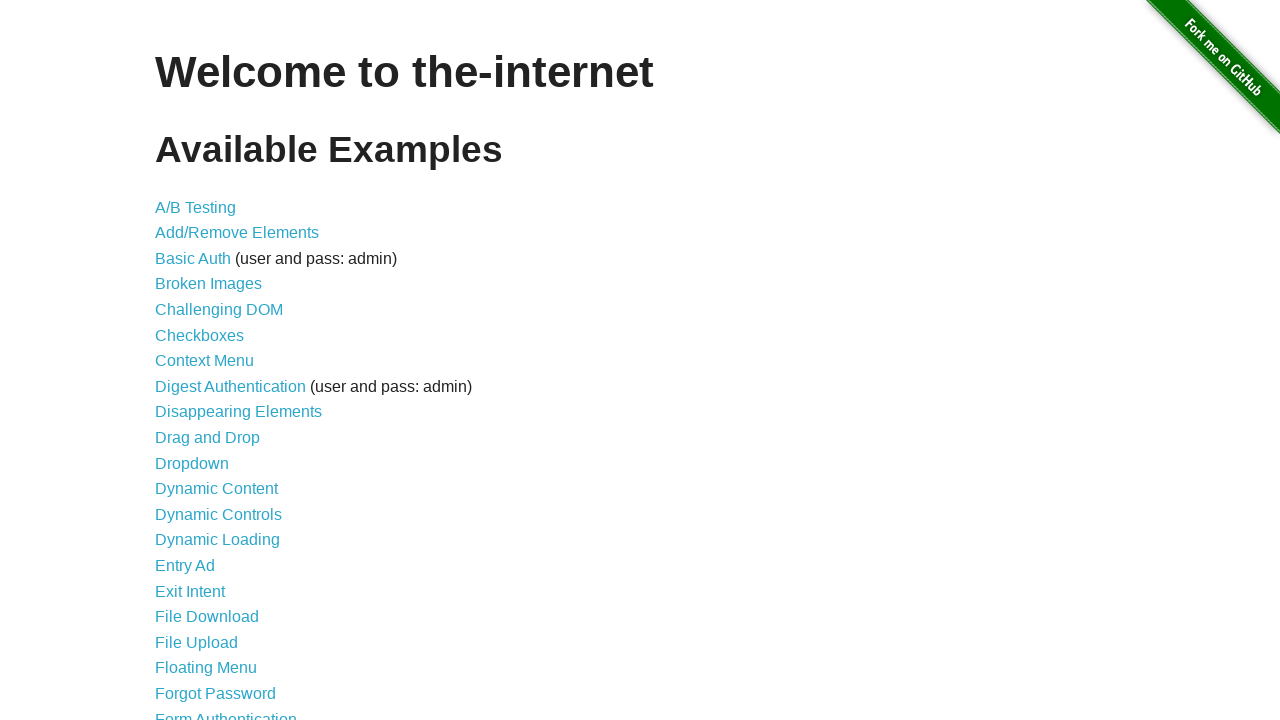

Retrieved all list items from the page
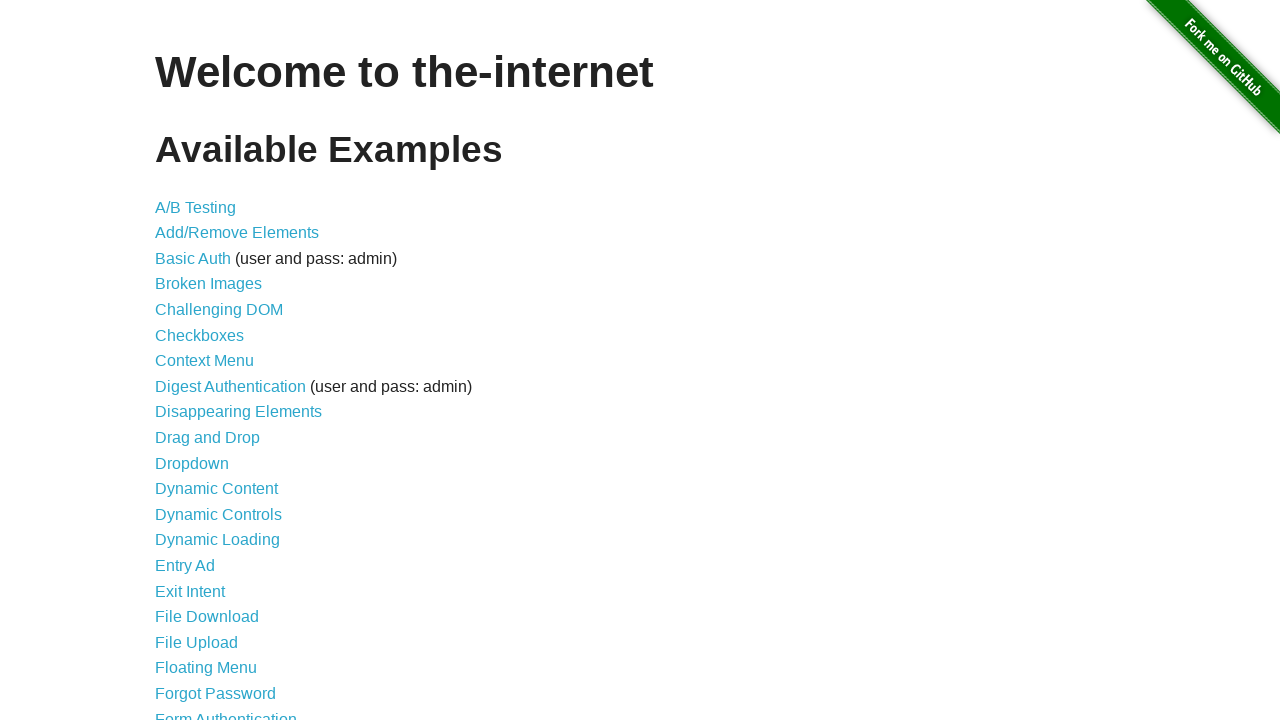

Verified that there are exactly 44 list items
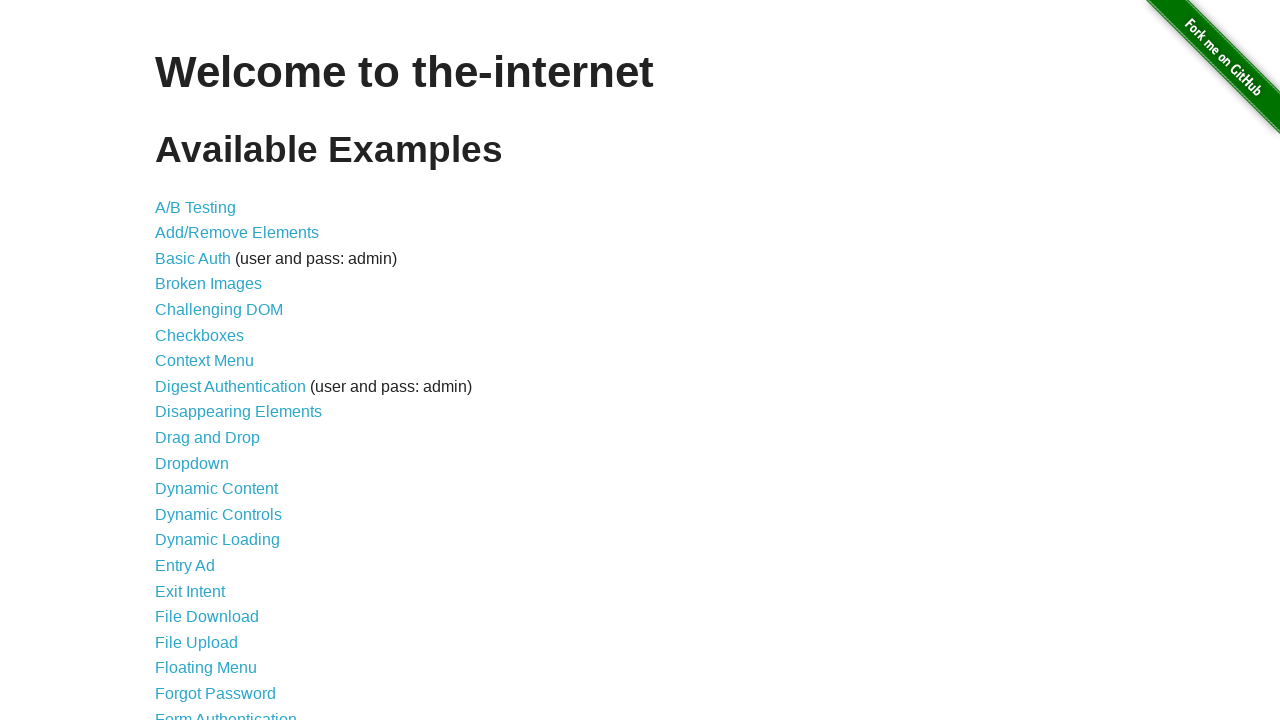

Clicked on the 34th menu item
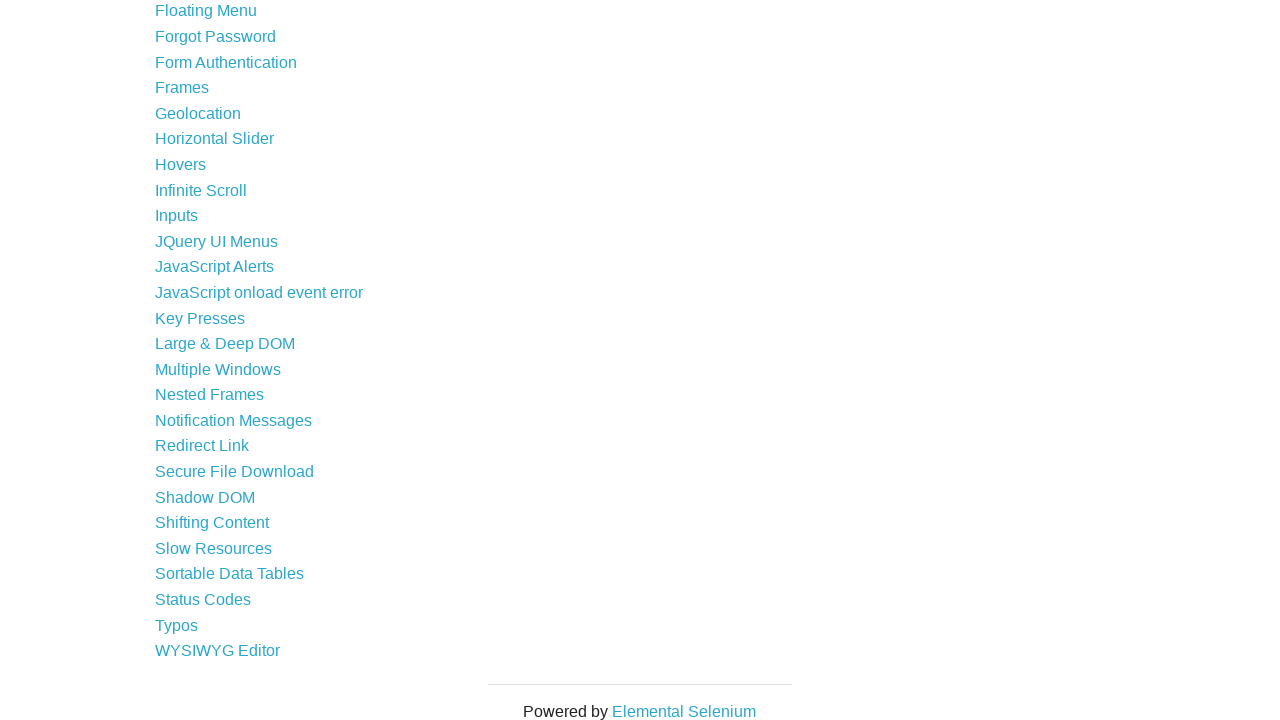

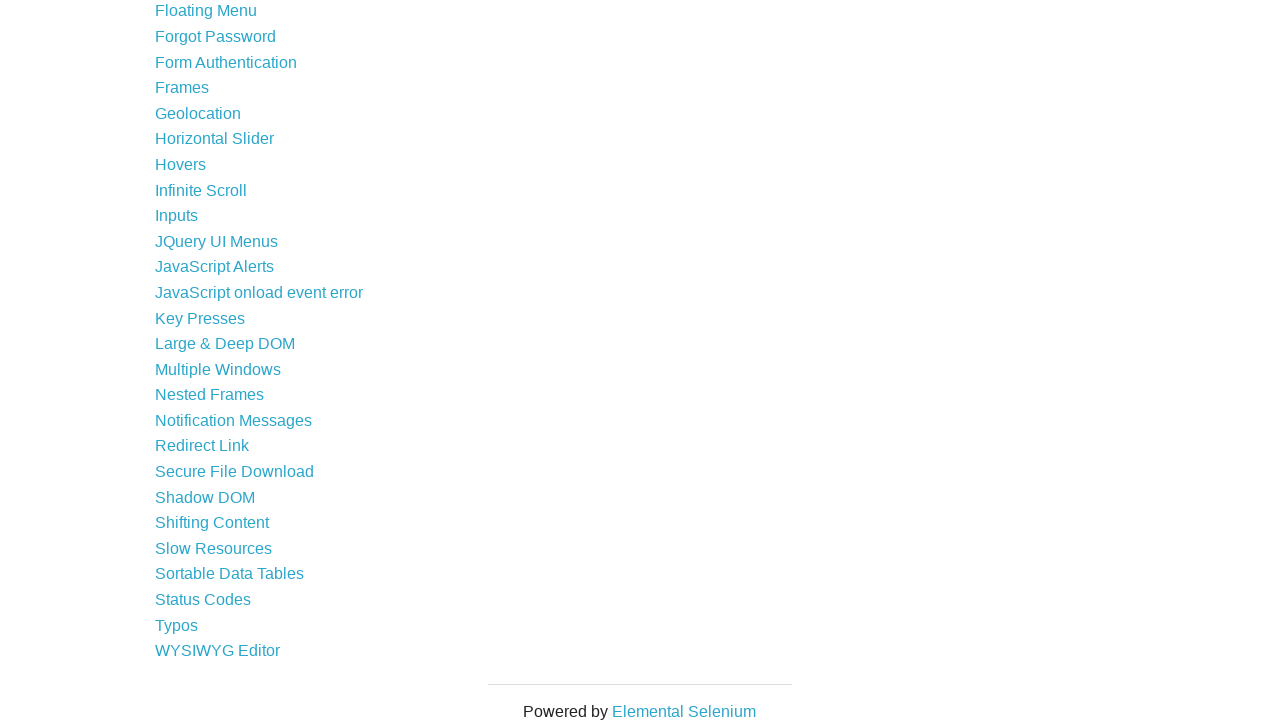